Tests input field functionality by navigating to the inputs page, filling a number input, and verifying the value

Starting URL: https://practice.cydeo.com/

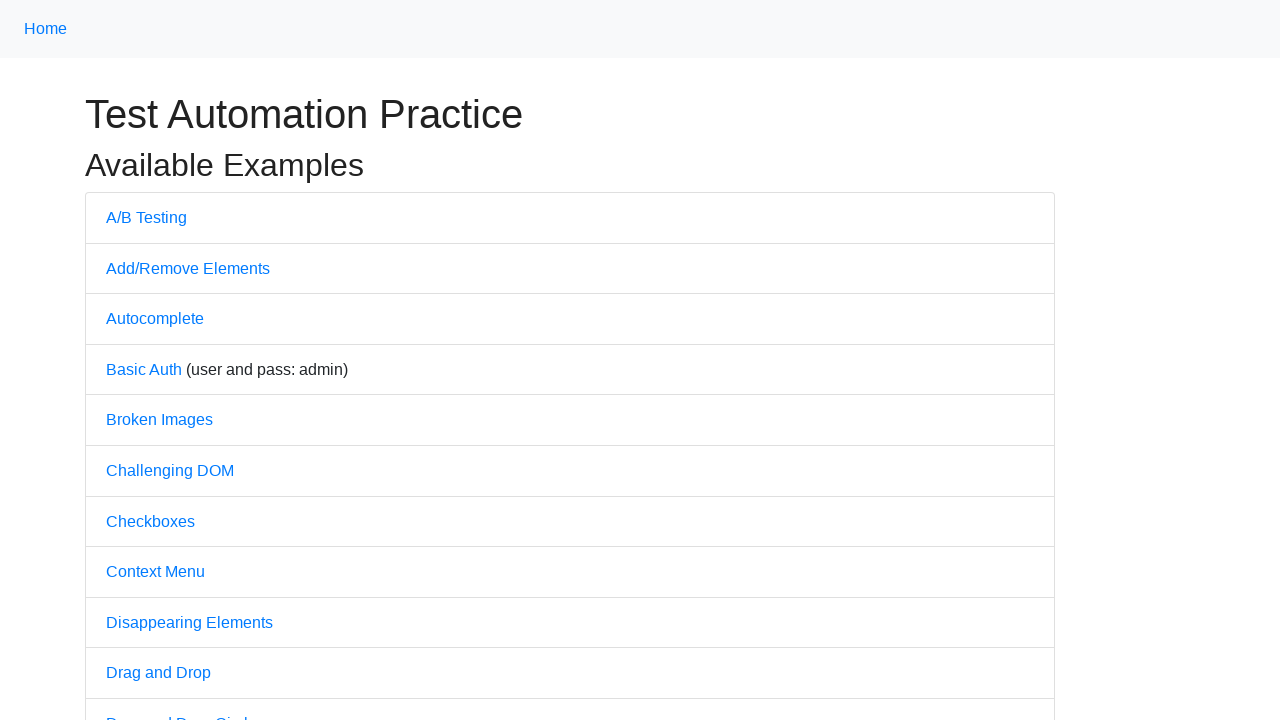

Clicked on Inputs link at (128, 361) on internal:text="Inputs"i
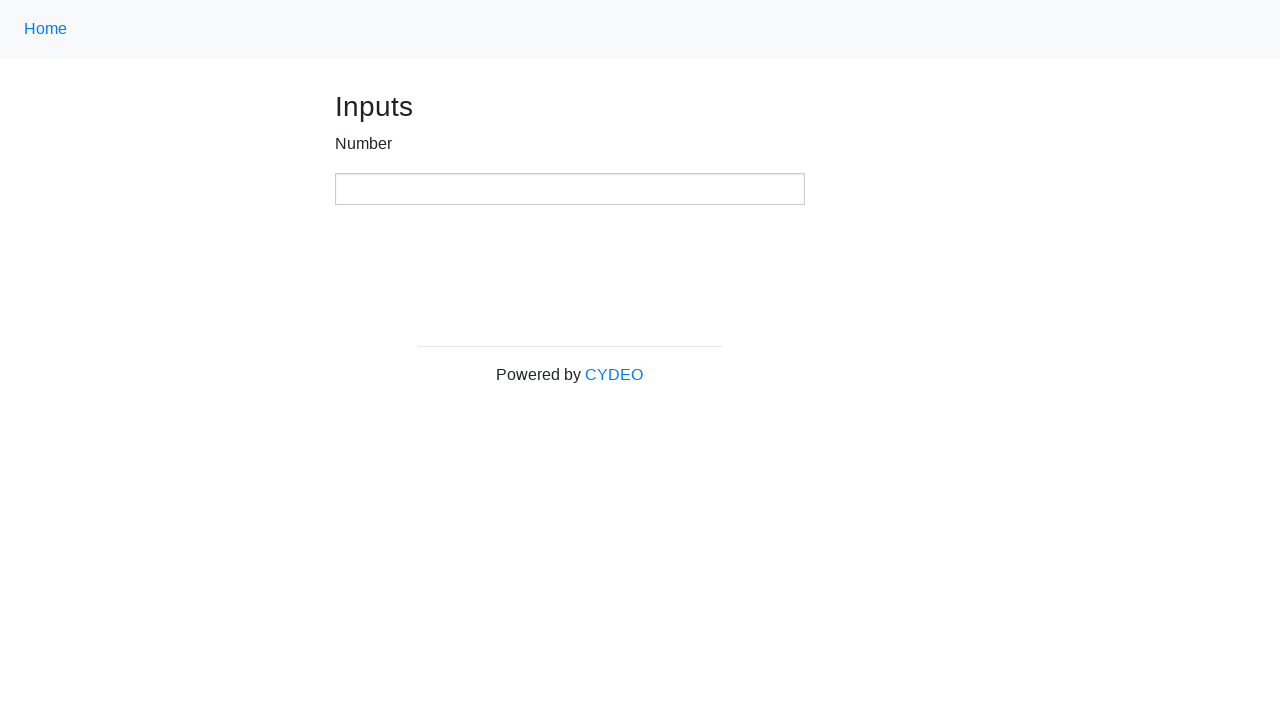

Located number input field
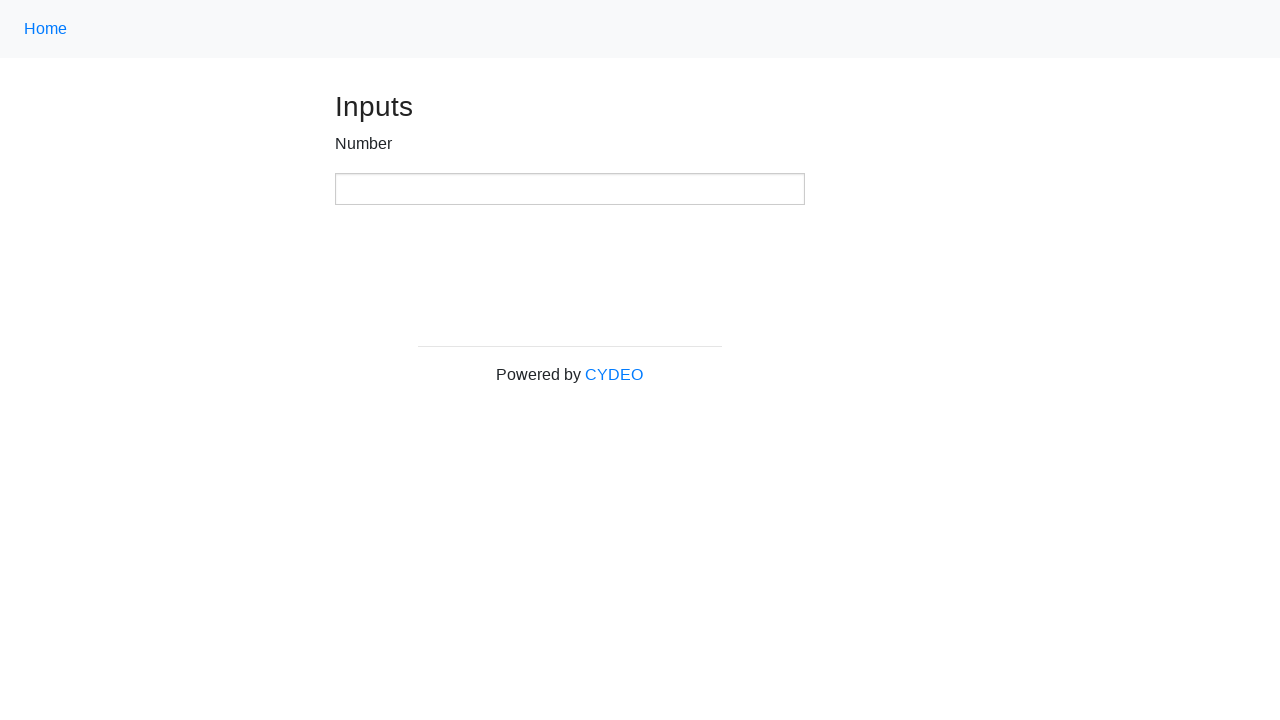

Filled number input field with value '100' on xpath=//input[@type='number']
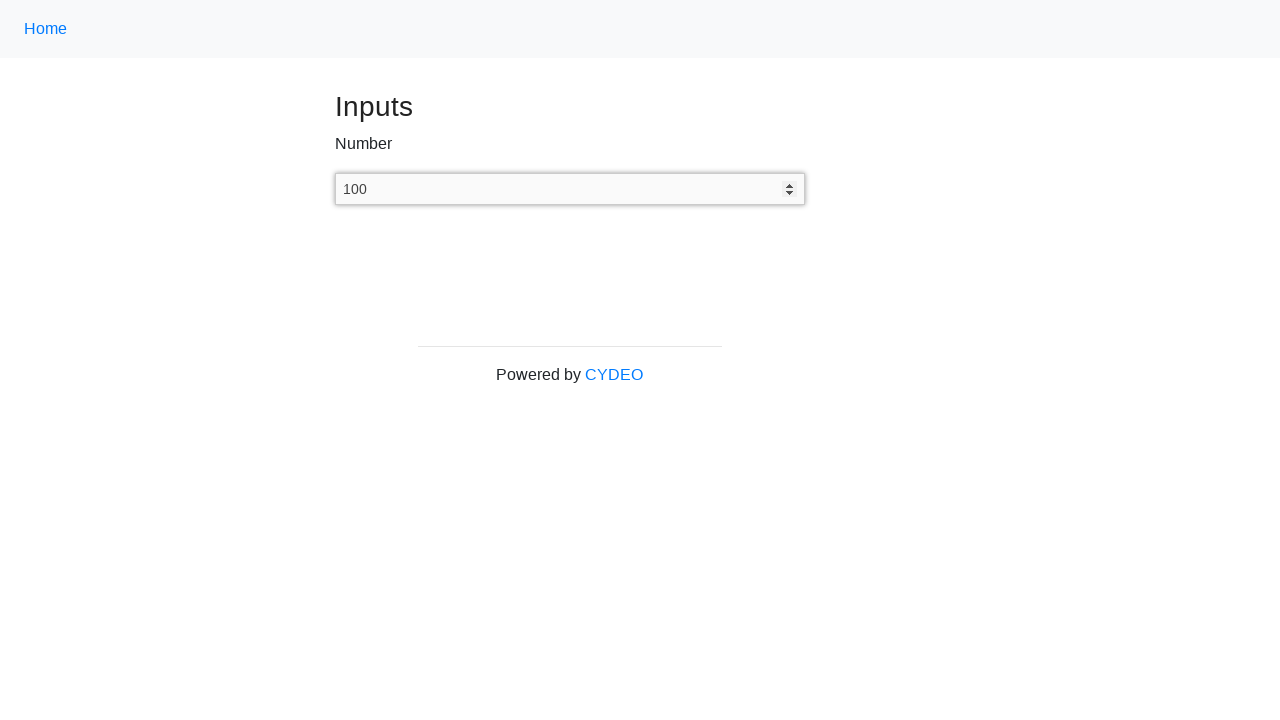

Retrieved input value from number field
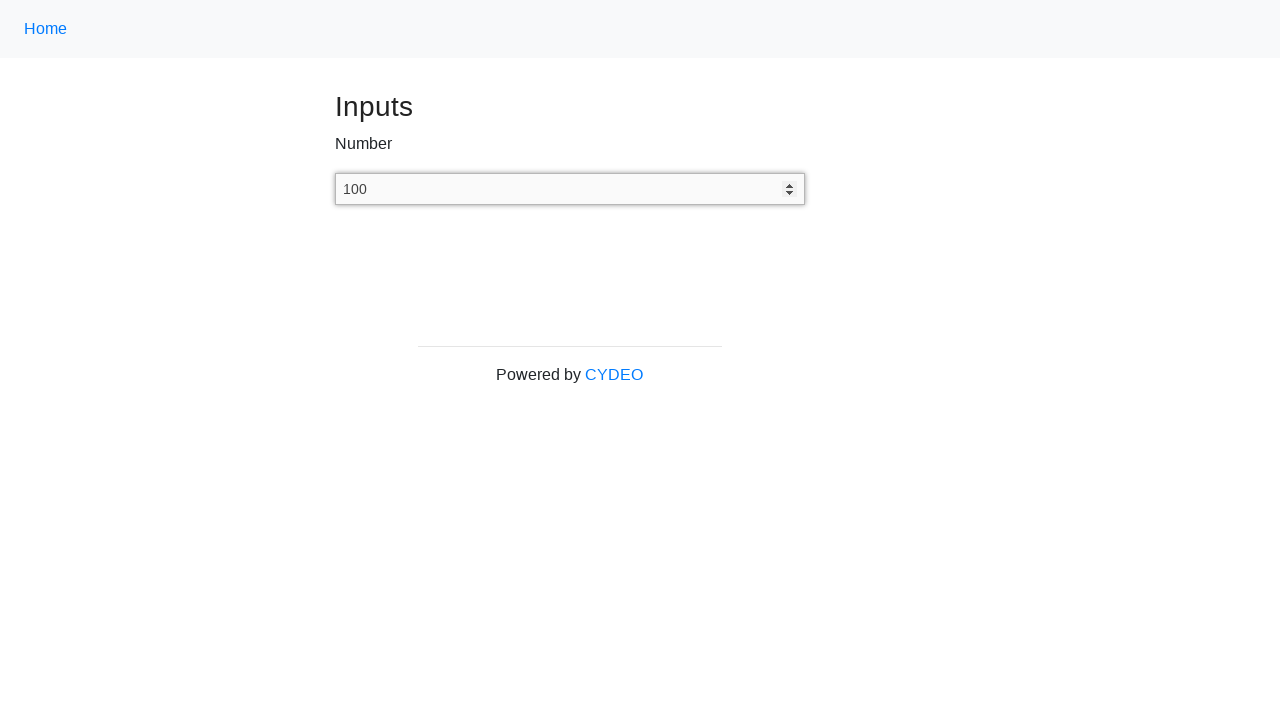

Asserted that input value equals '100'
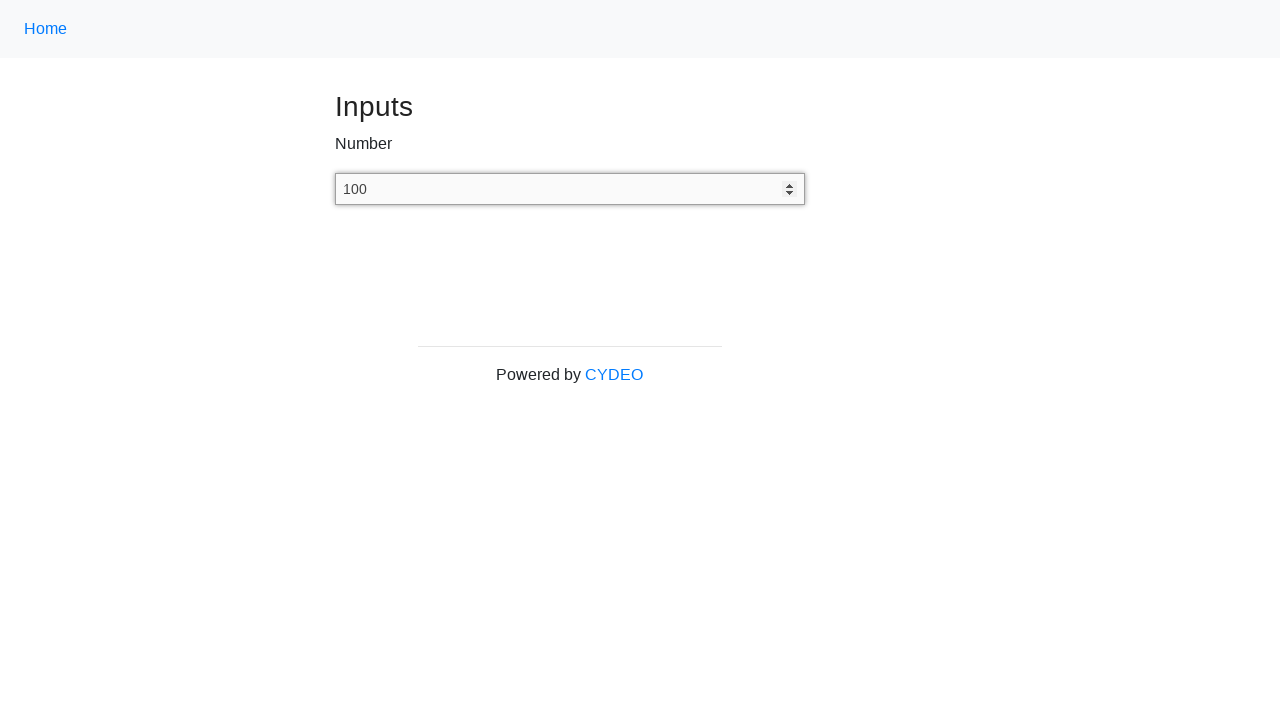

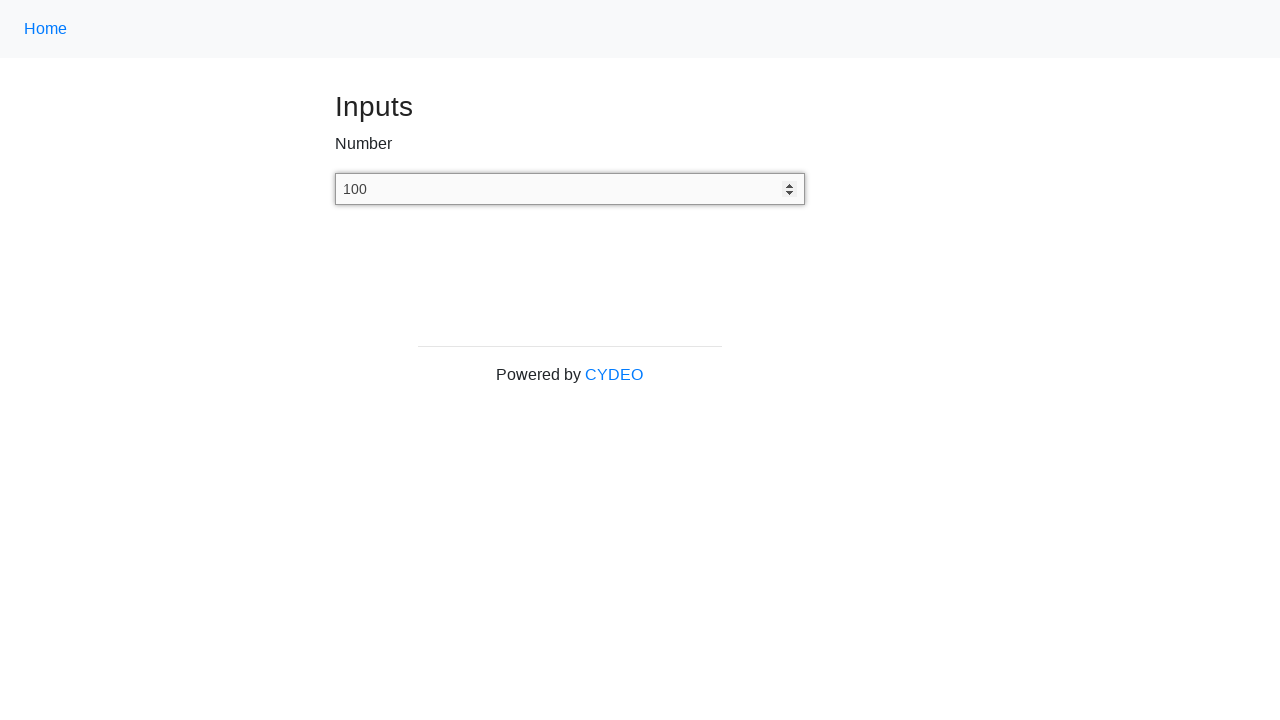